Tests drag and drop functionality by dragging a ball element to a gate element on an interactive demo page

Starting URL: https://javascript.info/article/mouse-drag-and-drop/ball4/

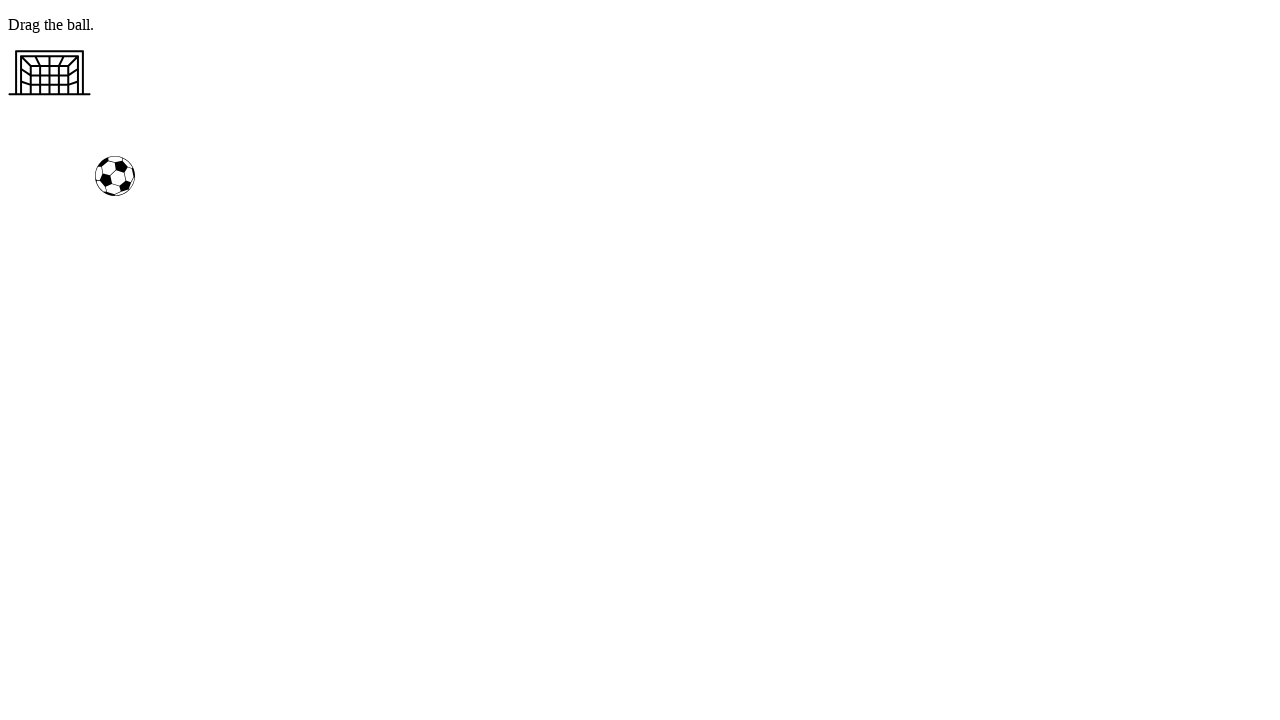

Located the ball element to drag
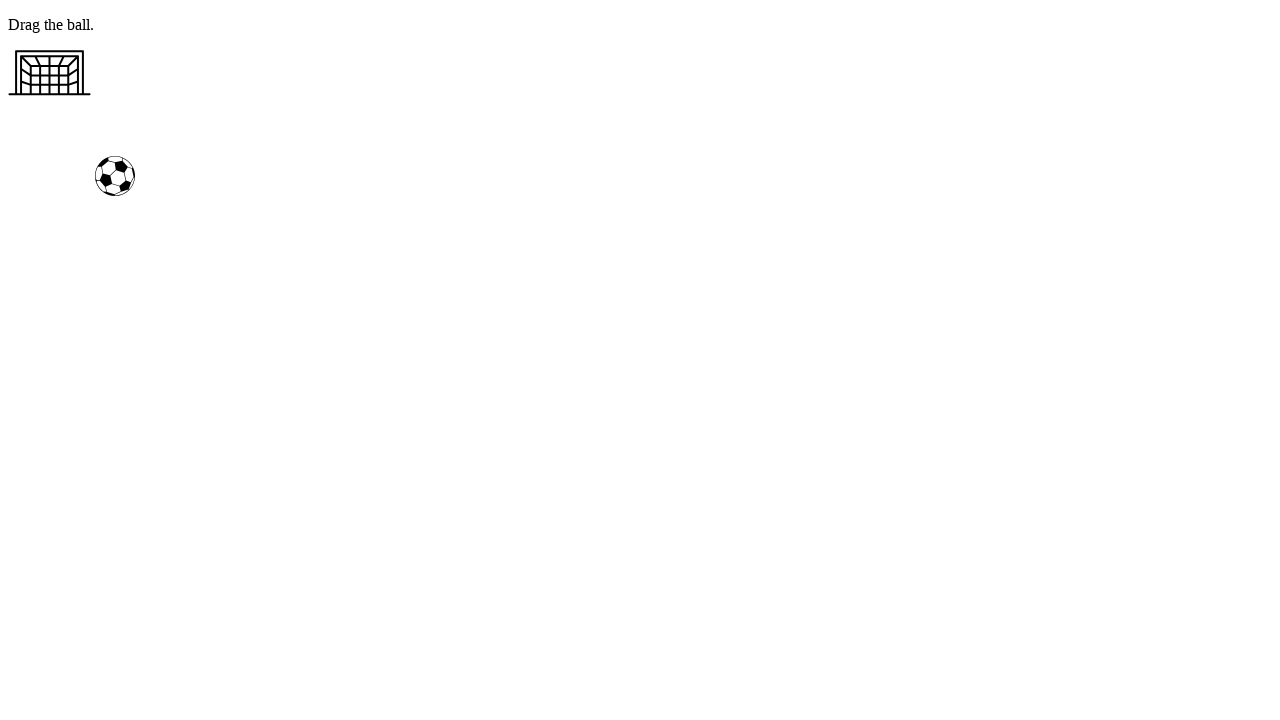

Located the gate element as drop target
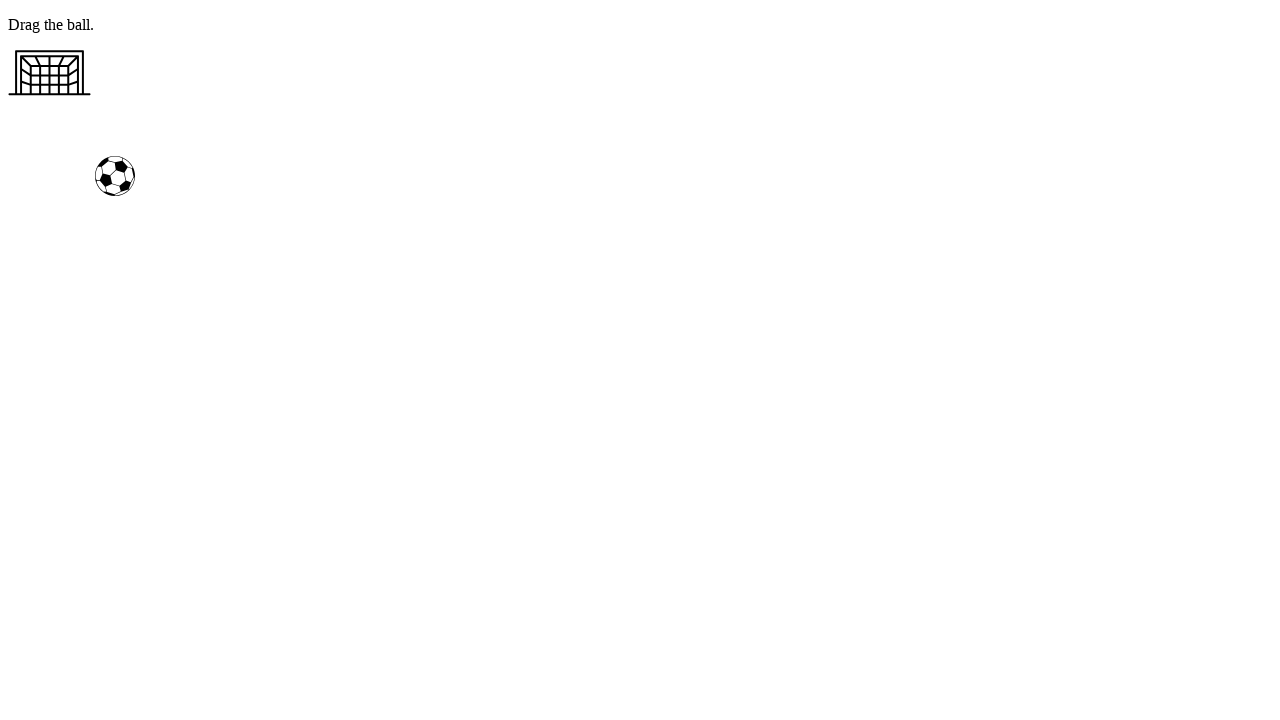

Dragged ball element to gate element at (50, 73)
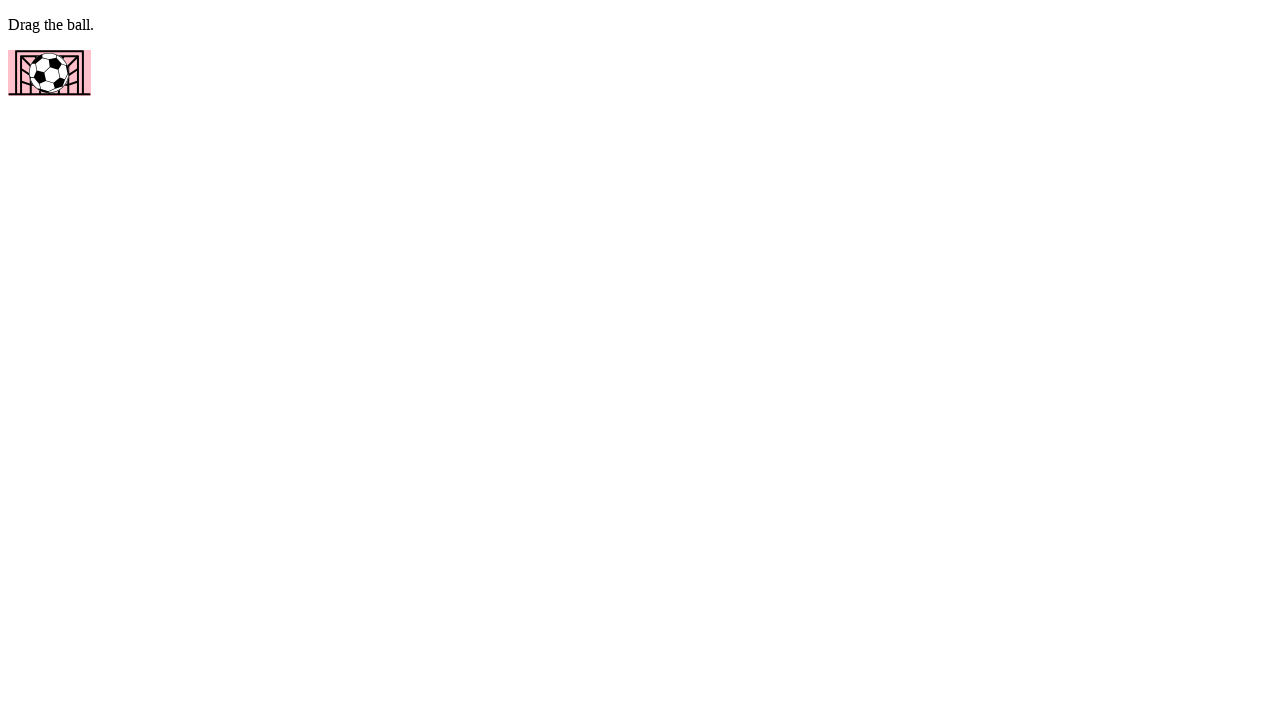

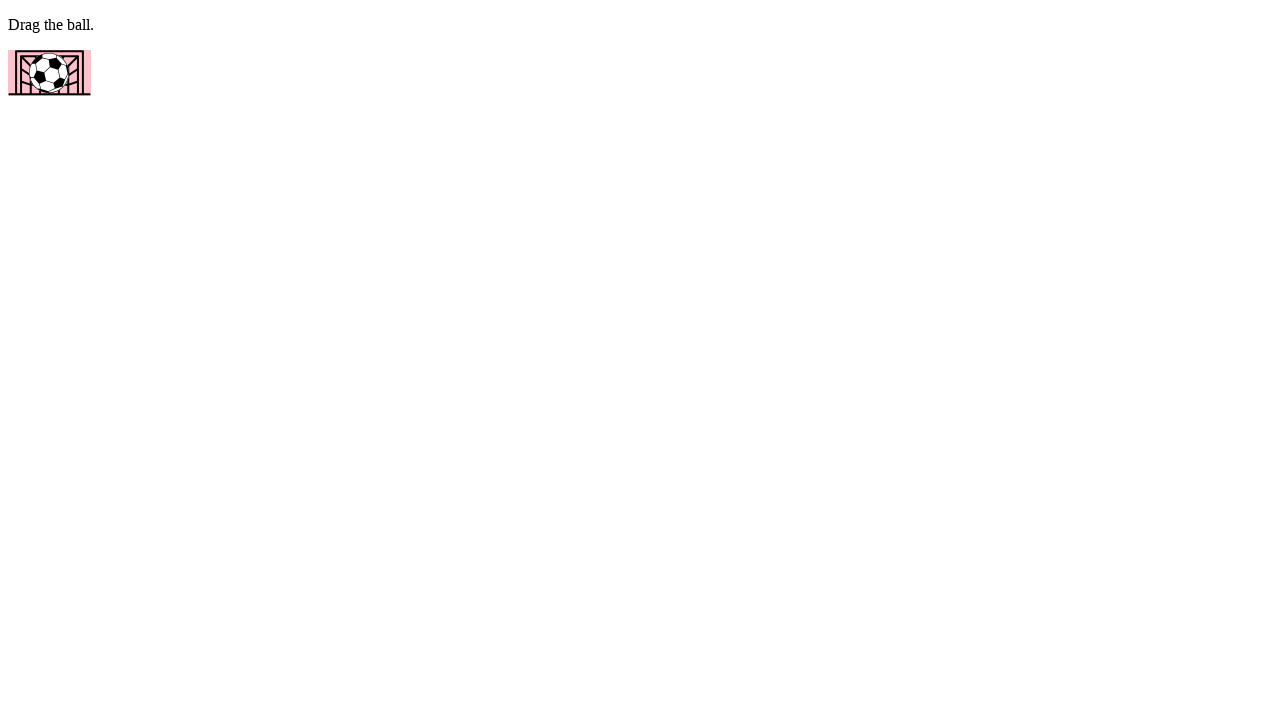